Tests the displayed state of various form elements including email textbox, age radio button, education textarea, and user text.

Starting URL: https://automationfc.github.io/basic-form/index.html

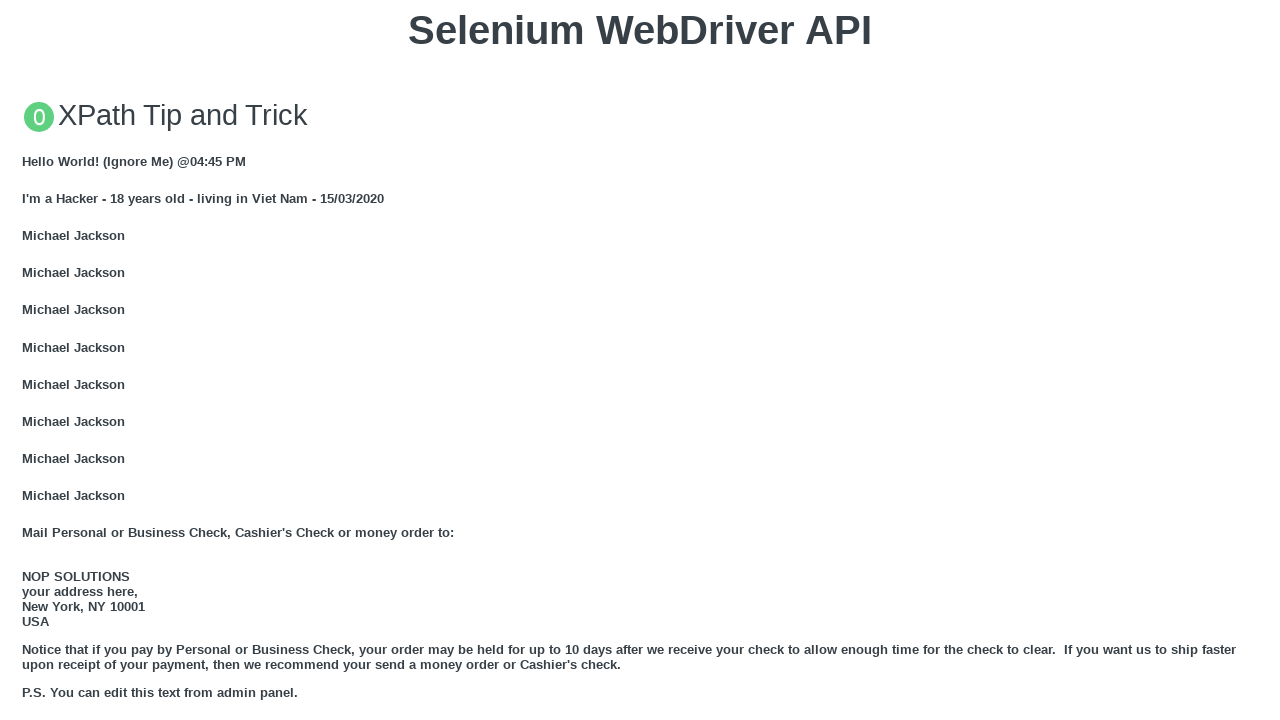

Verified email textbox is displayed
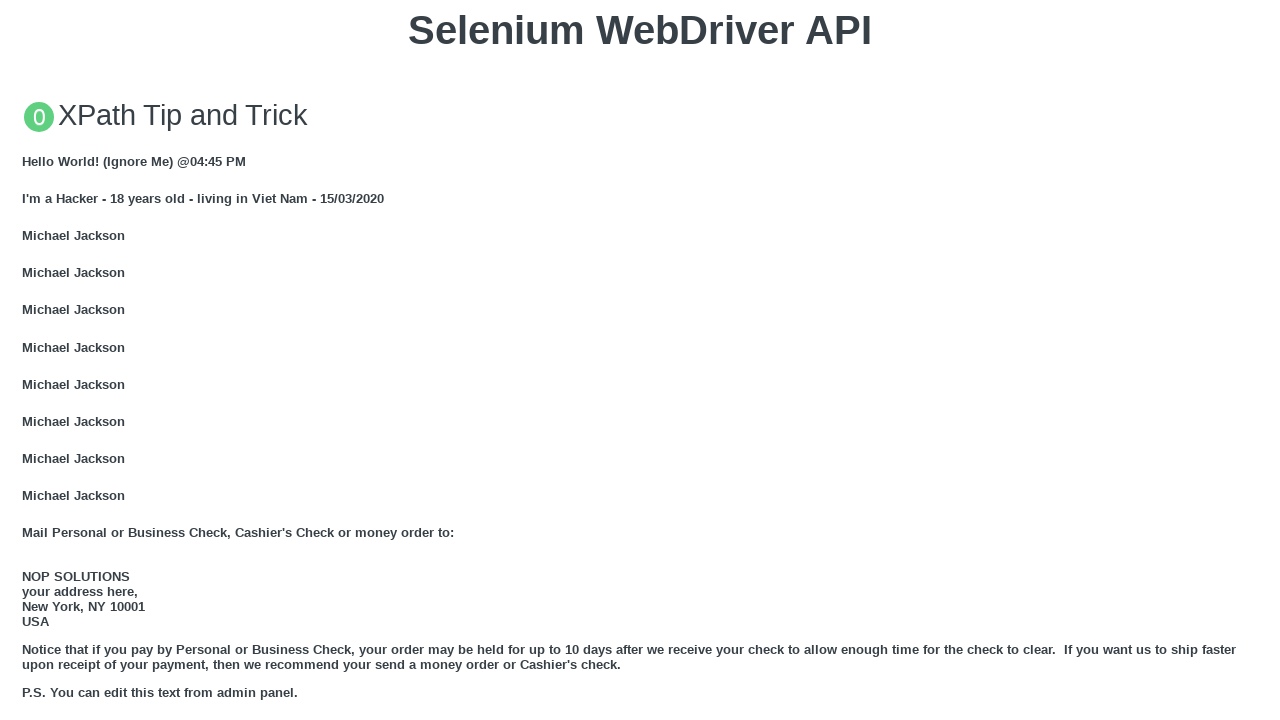

Filled email textbox with 'automation' on input#email
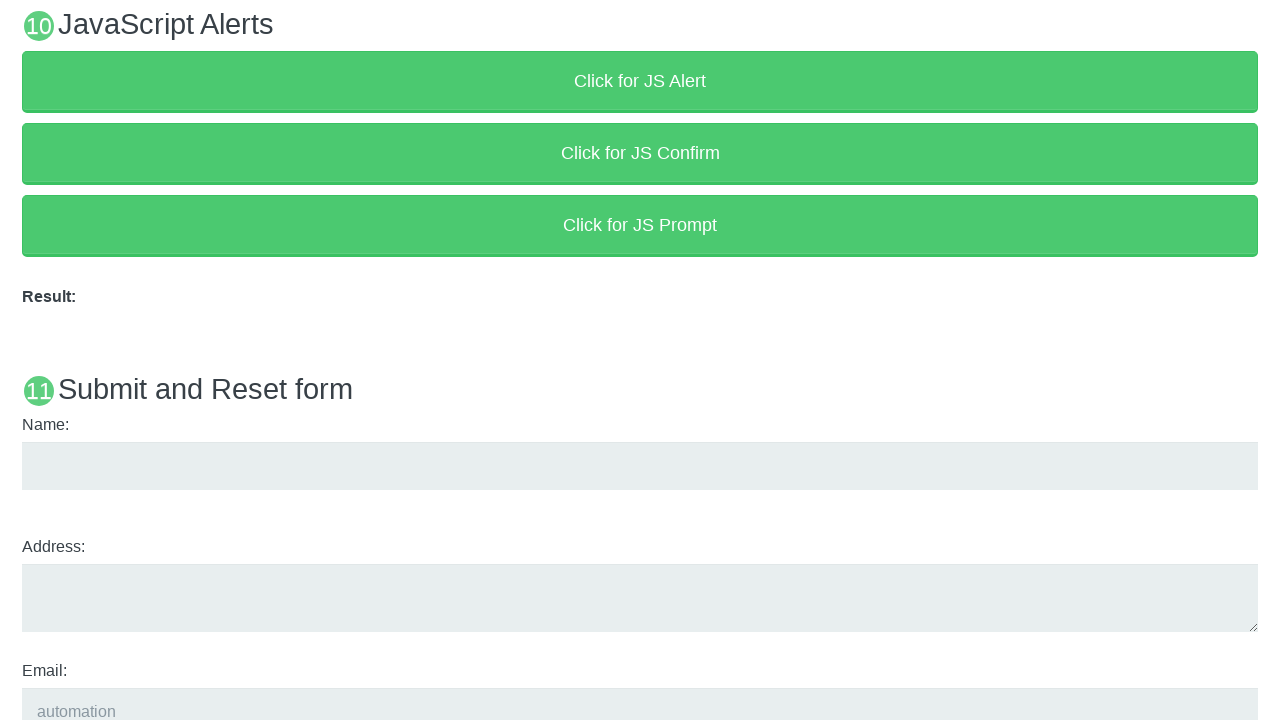

Verified age 'Under 18' radio button is displayed
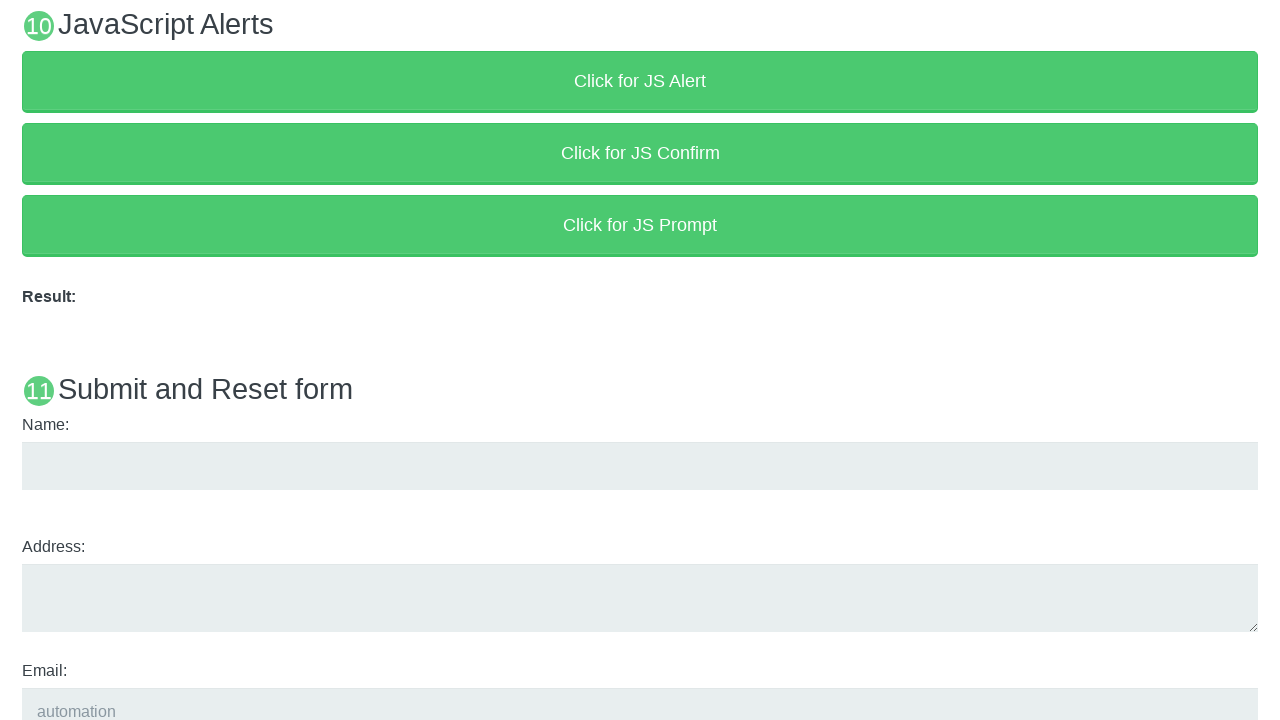

Clicked age 'Under 18' radio button at (76, 360) on xpath=//label[text()='Under 18']
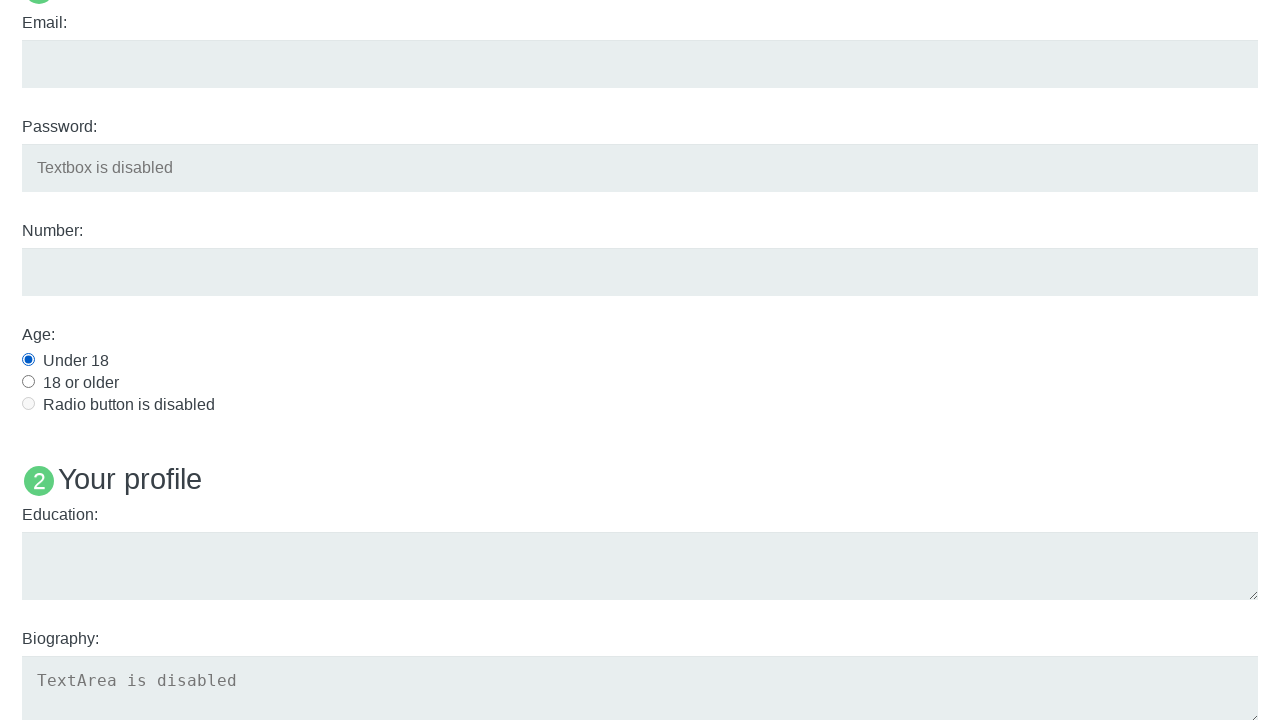

Verified education textarea is displayed
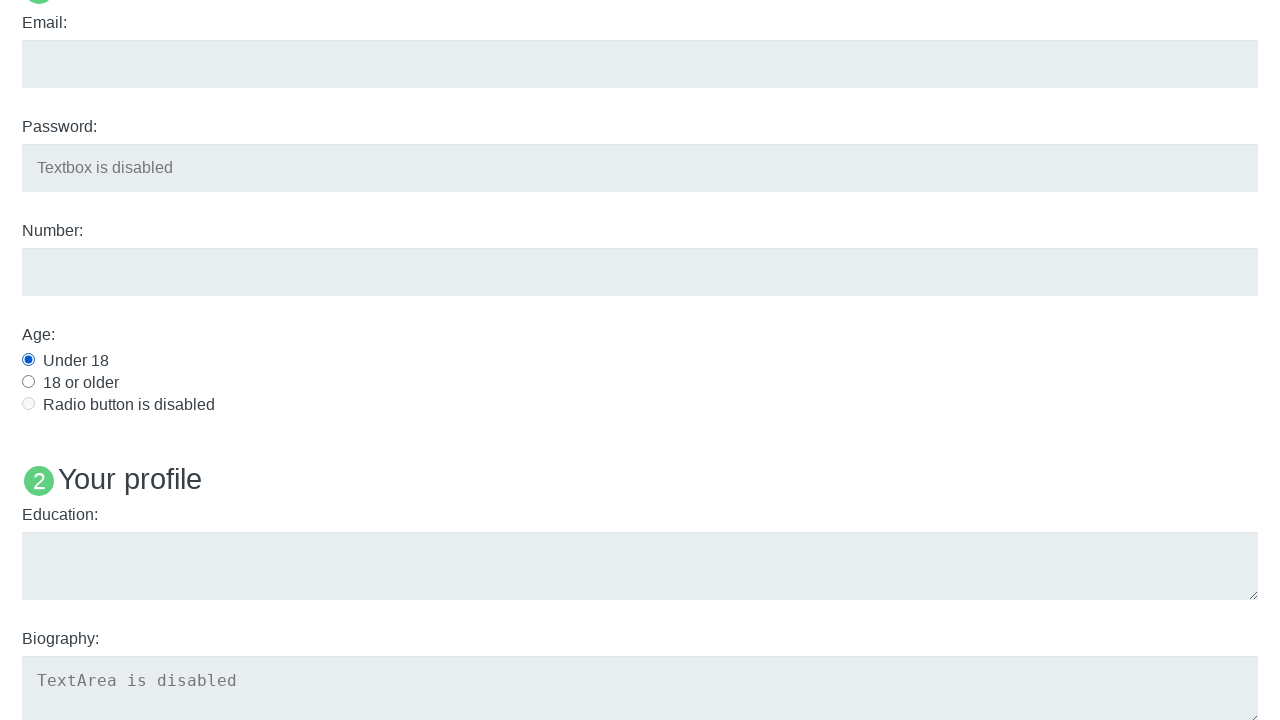

Filled education textarea with 'automation' on textarea#edu
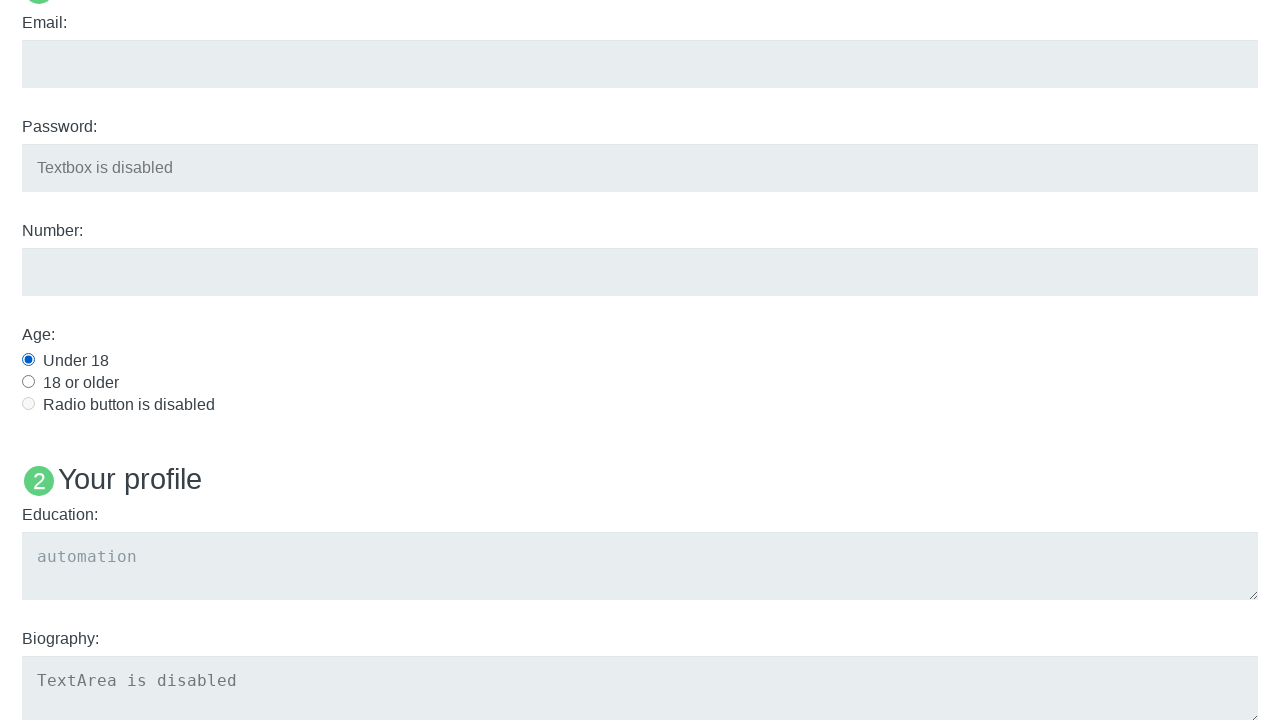

Verified 'Name: User5' text is displayed
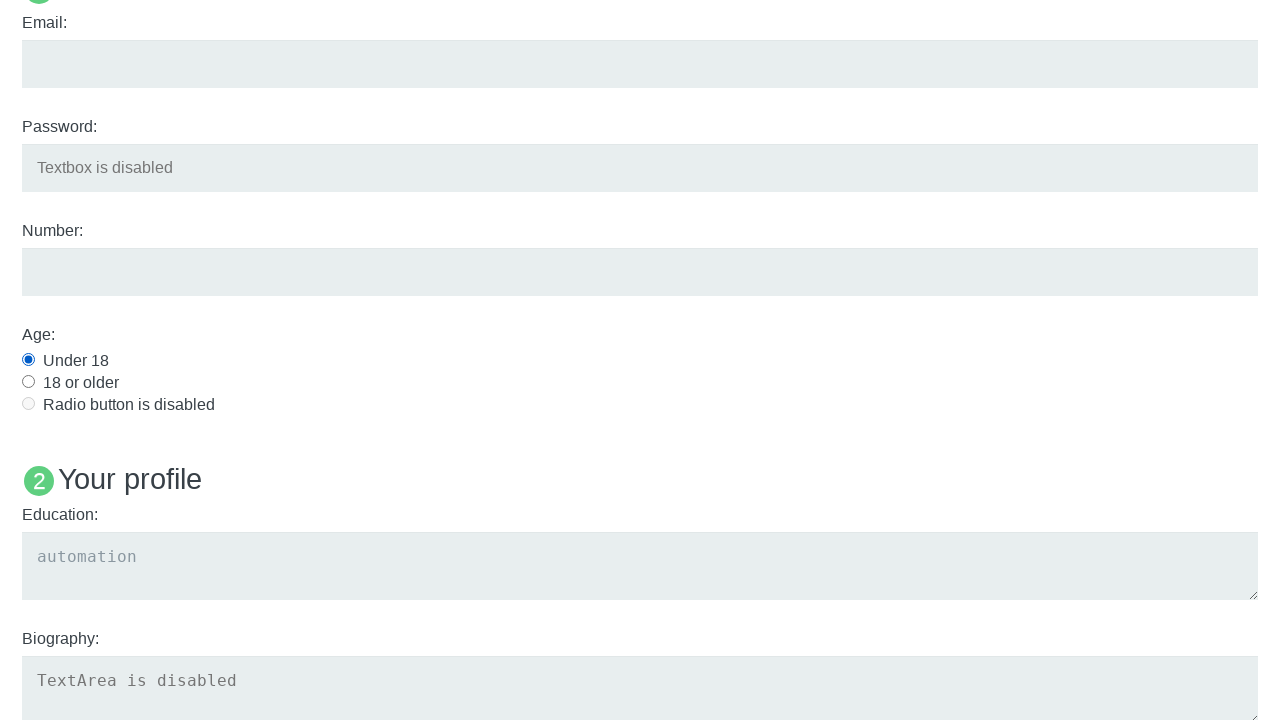

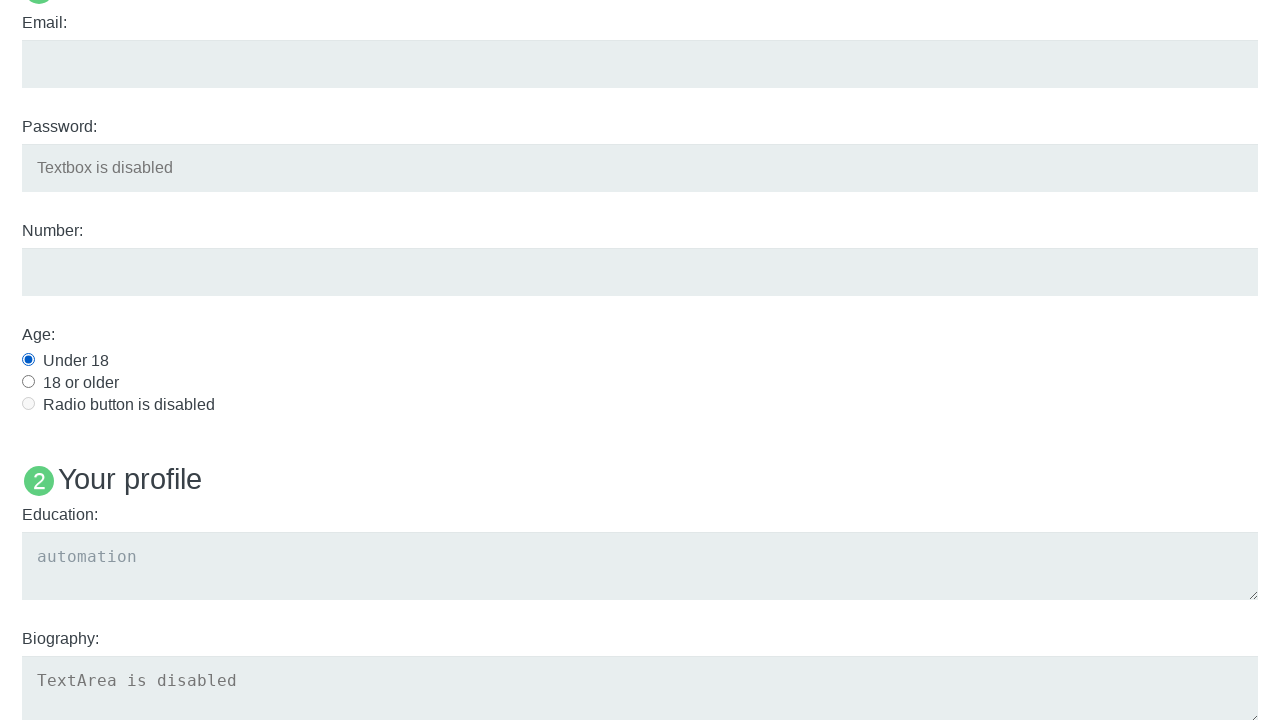